Tests handling multiple browser tabs/windows by clicking on multiple "Try it Yourself" links that open new tabs, then switches between the opened tabs to verify navigation

Starting URL: https://www.w3schools.com/js/js_popup.asp

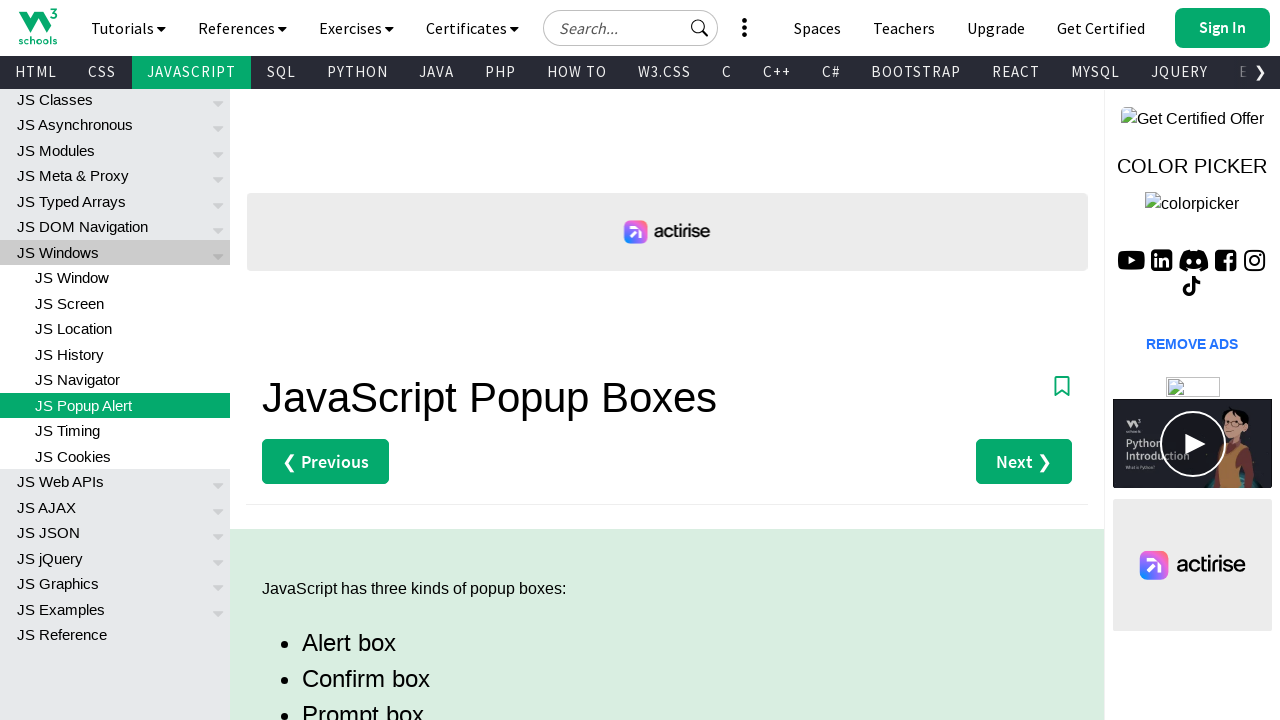

Clicked first 'Try it Yourself' link (Alert example) at (334, 360) on (//a[text()='Try it Yourself »'])[1]
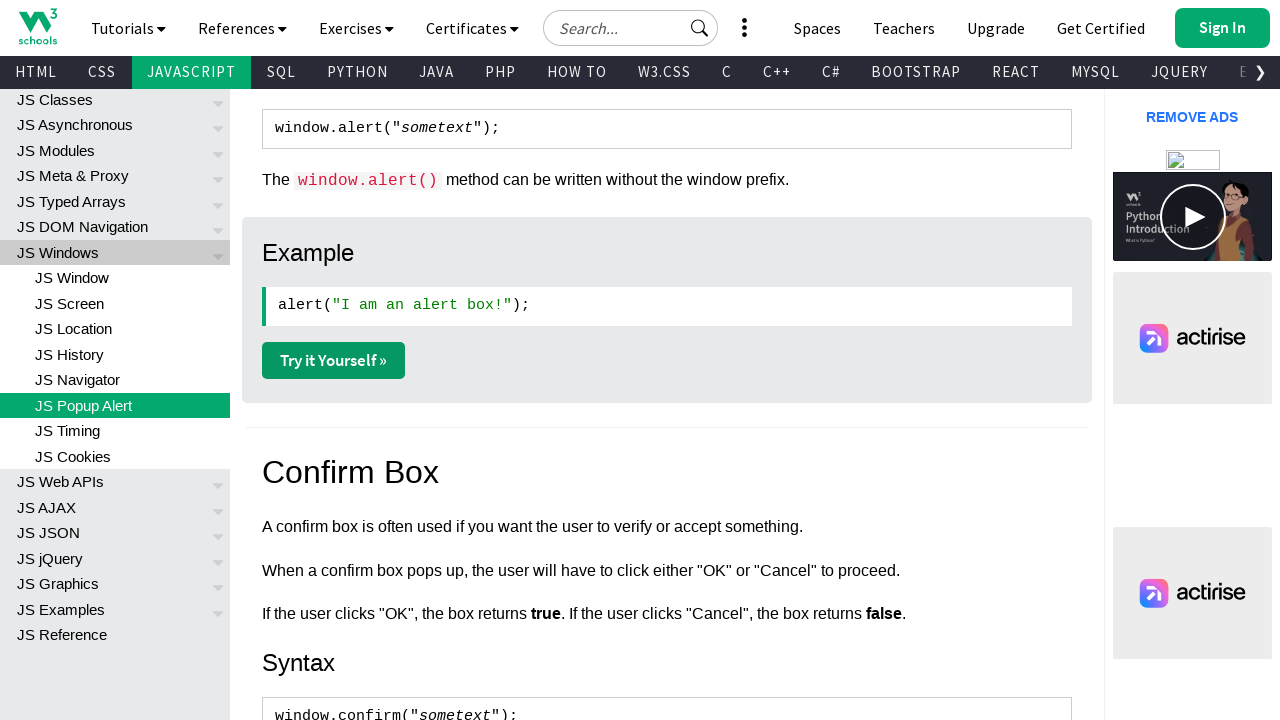

Clicked second 'Try it Yourself' link (Confirm example) at (334, 361) on (//a[text()='Try it Yourself »'])[2]
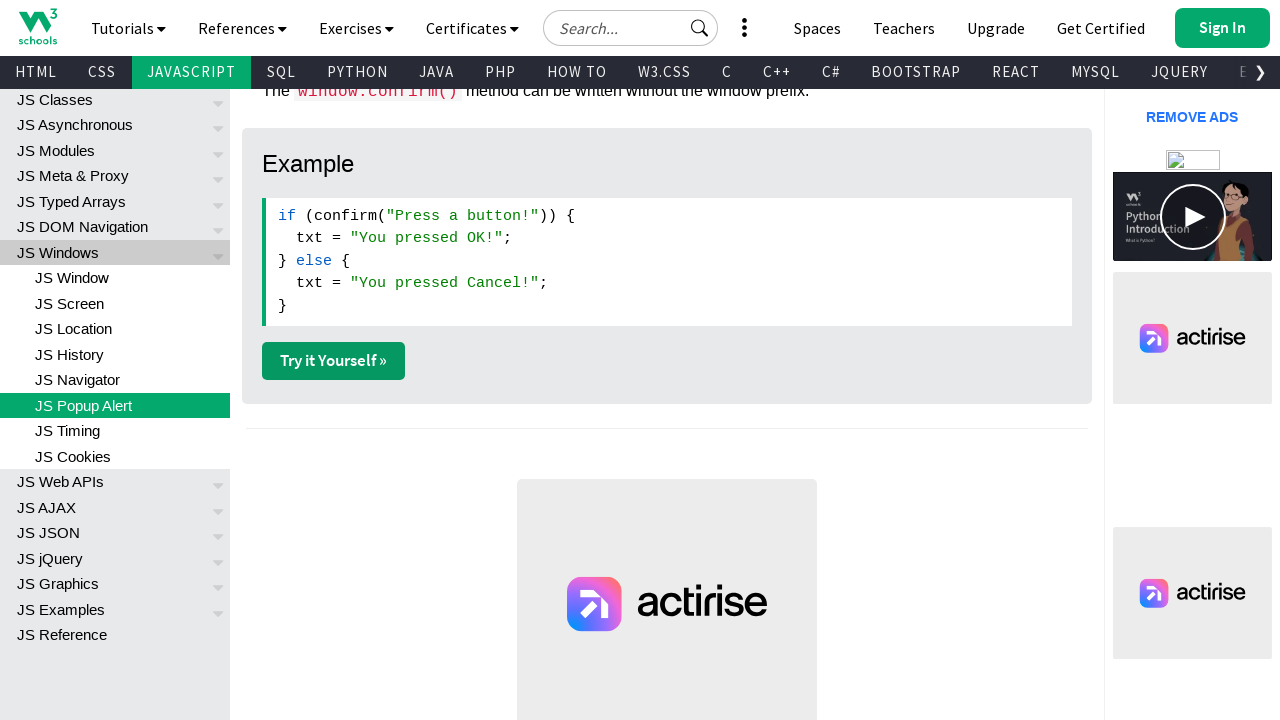

Clicked third 'Try it Yourself' link (Prompt example) at (334, 361) on (//a[text()='Try it Yourself »'])[3]
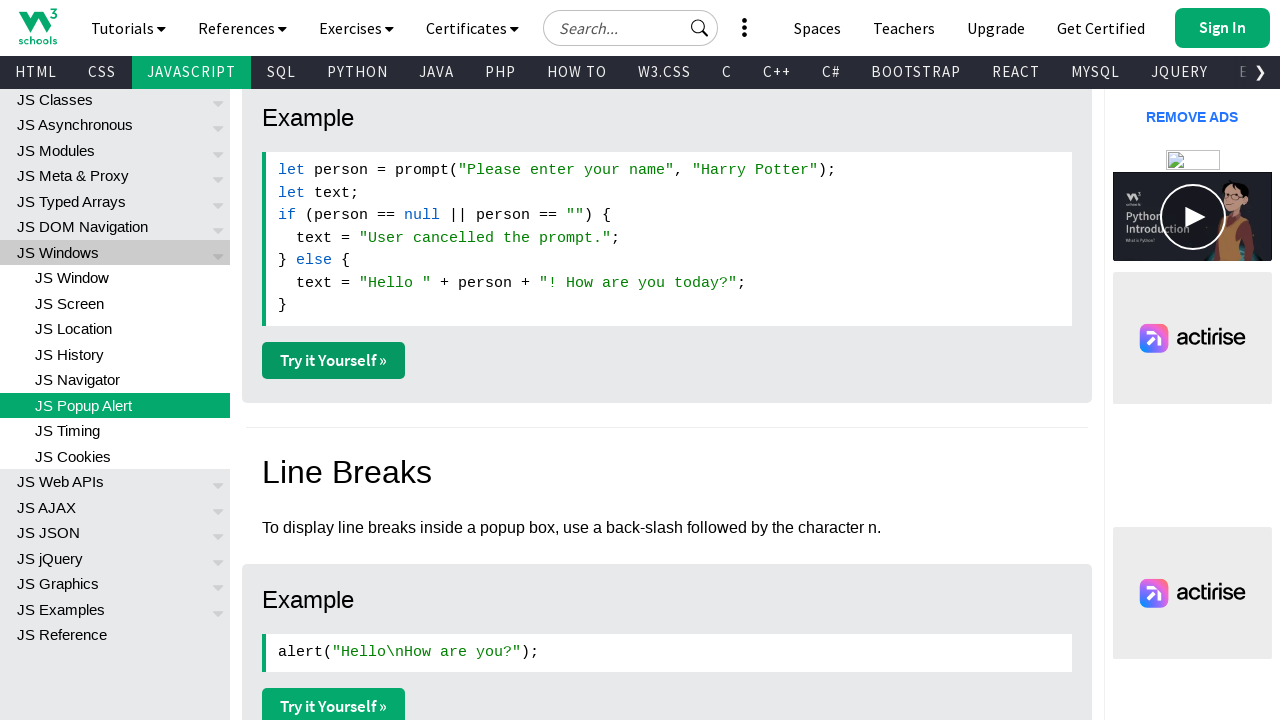

Clicked fourth 'Try it Yourself' link (Line break example) at (334, 702) on (//a[text()='Try it Yourself »'])[4]
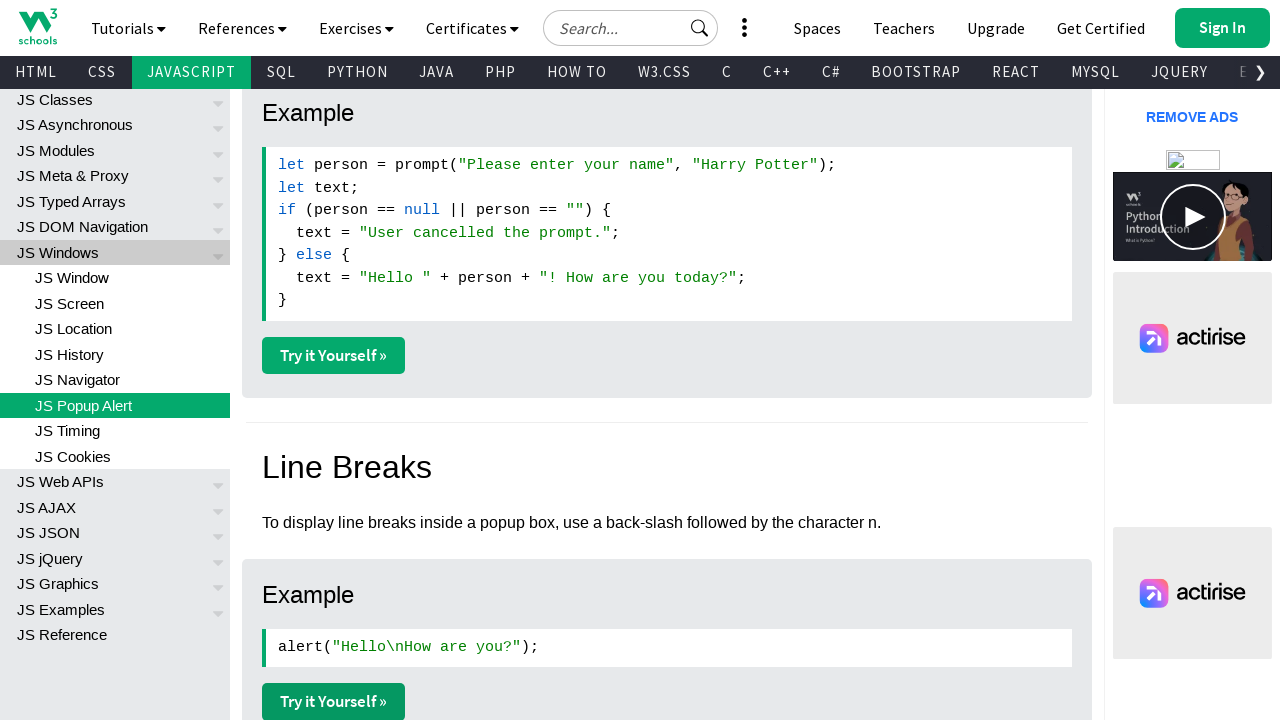

Waited for new tabs to open
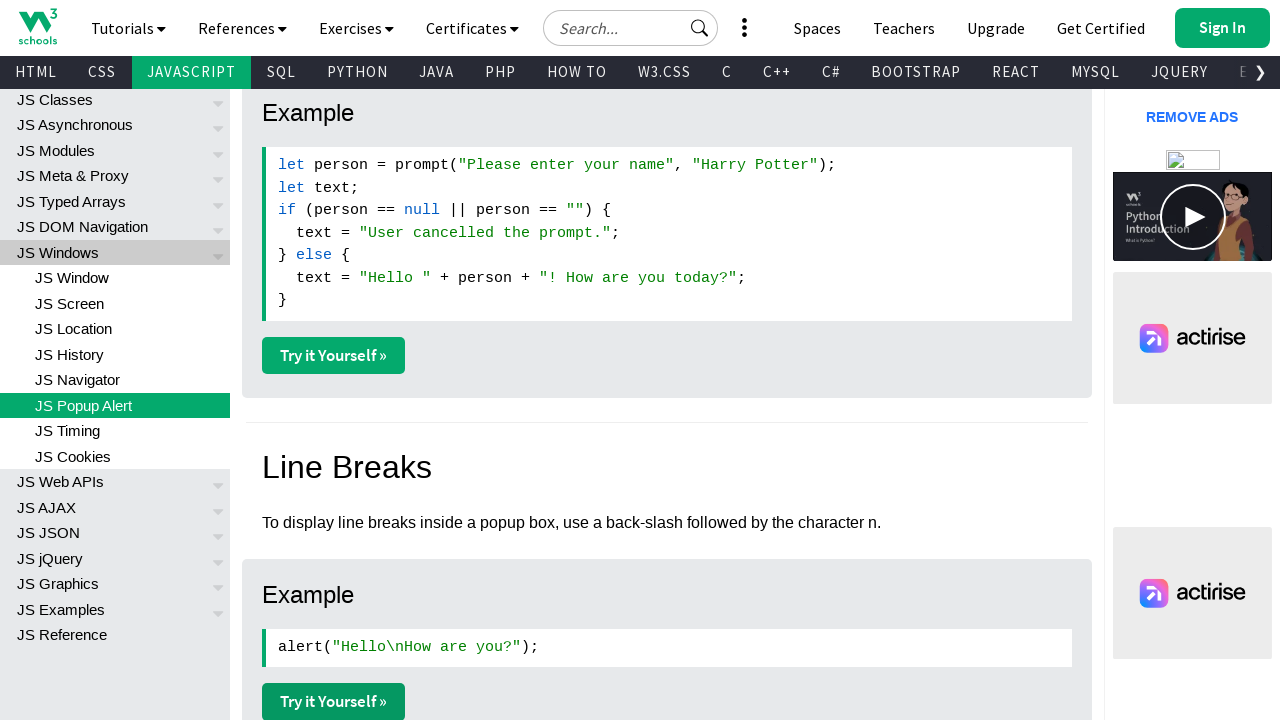

Retrieved all 5 pages from context
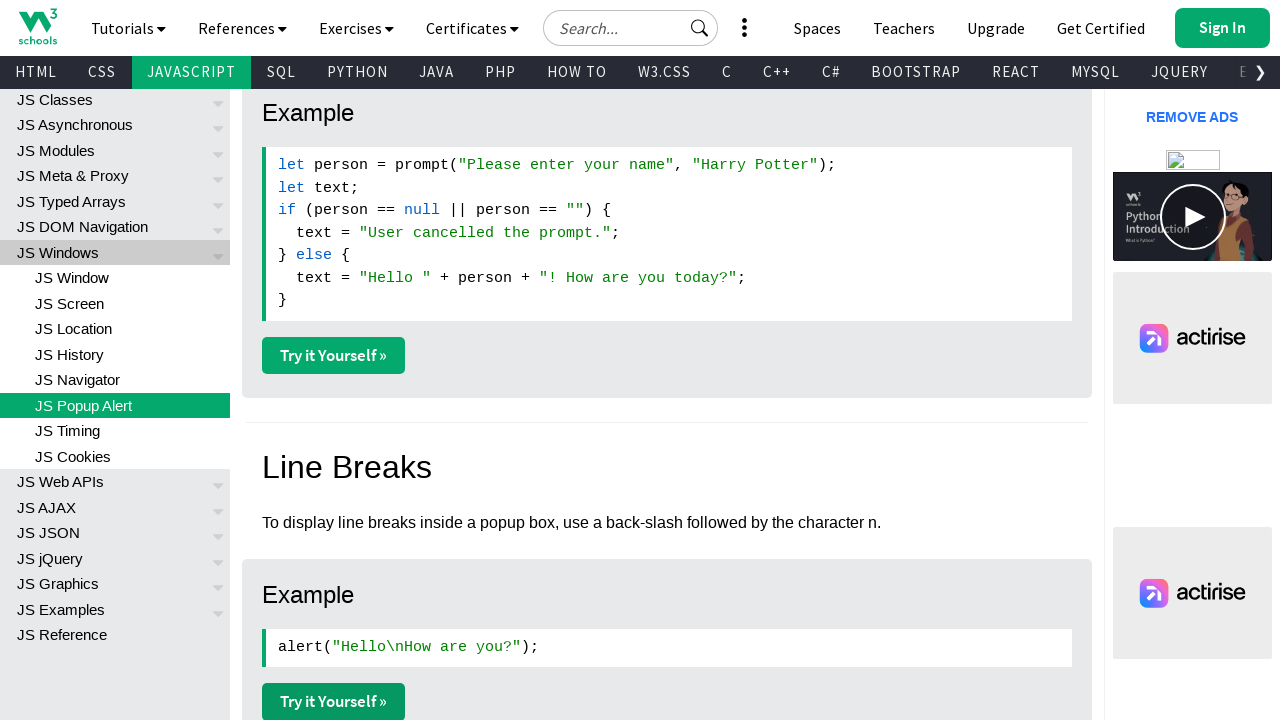

Brought tab 1 to front
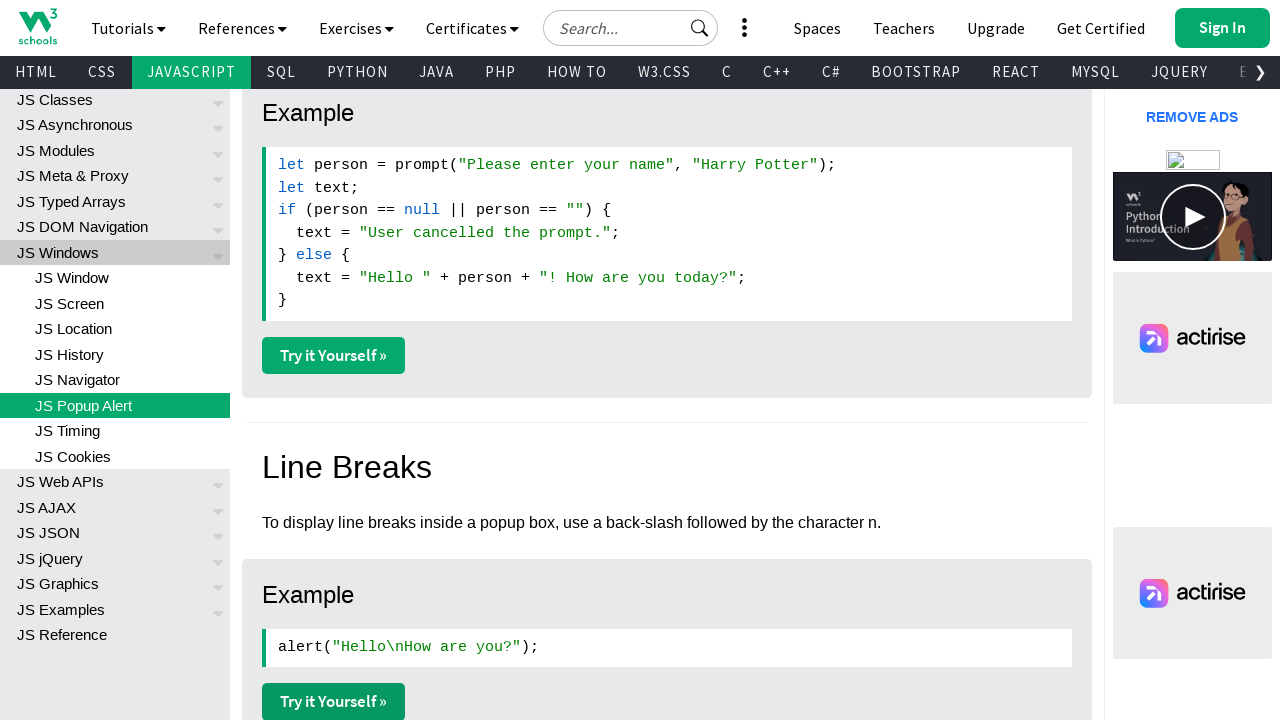

Tab 1 reached domcontentloaded state
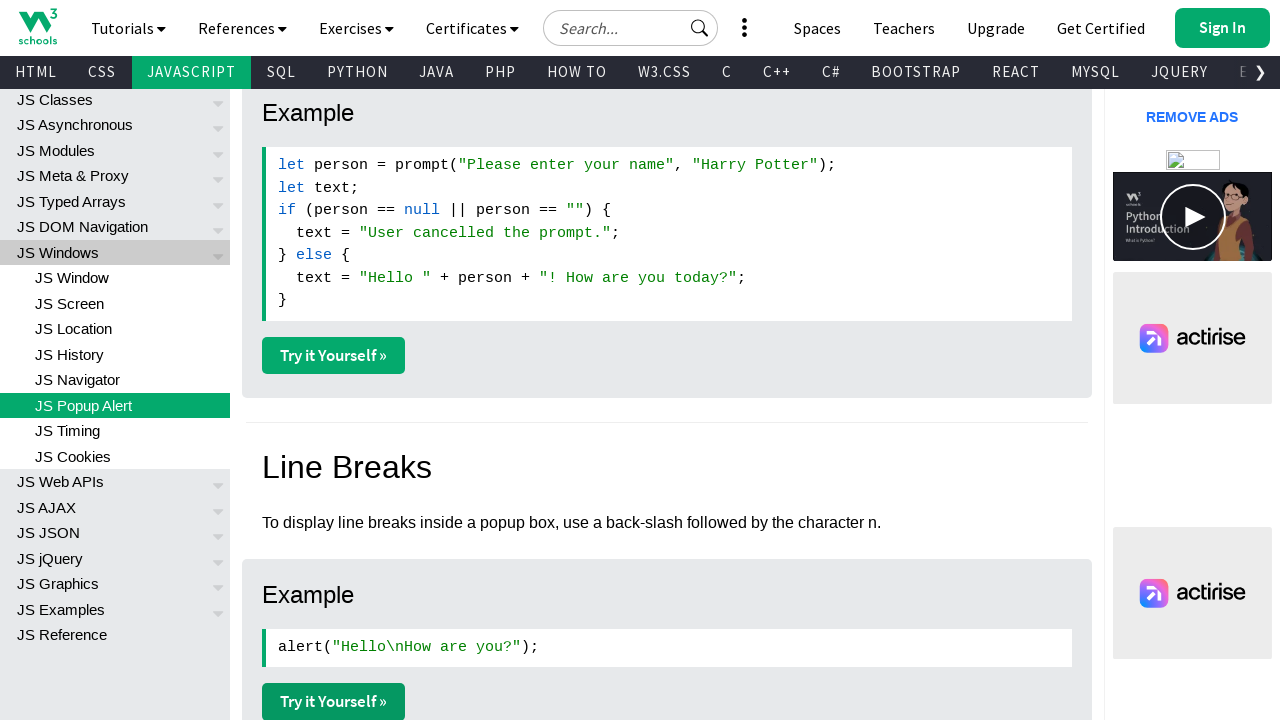

Brought tab 2 to front
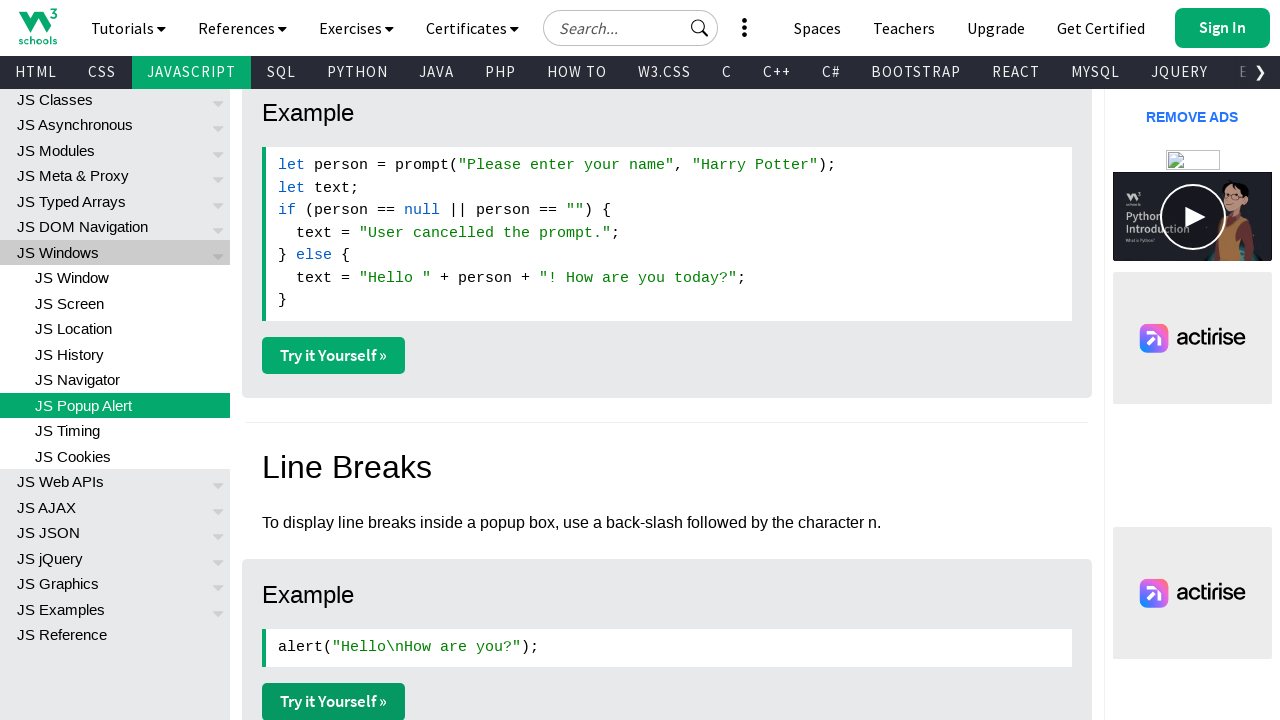

Tab 2 reached domcontentloaded state
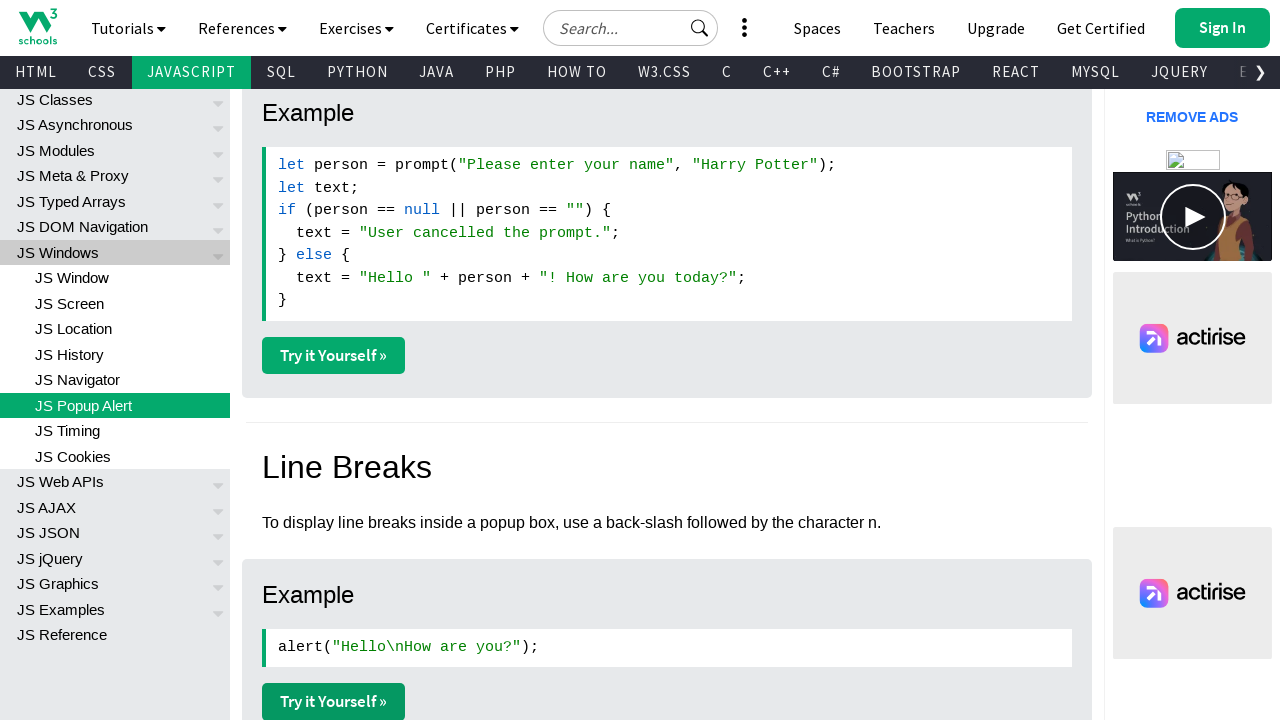

Brought tab 3 to front
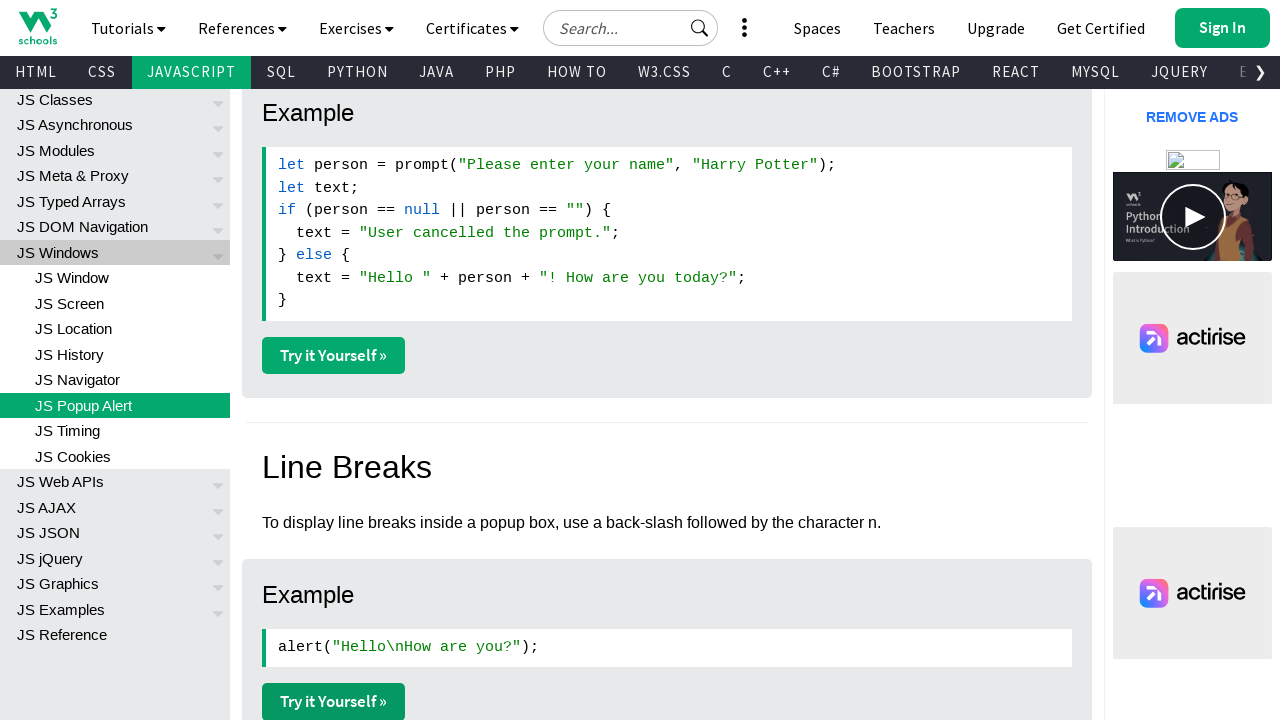

Tab 3 reached domcontentloaded state
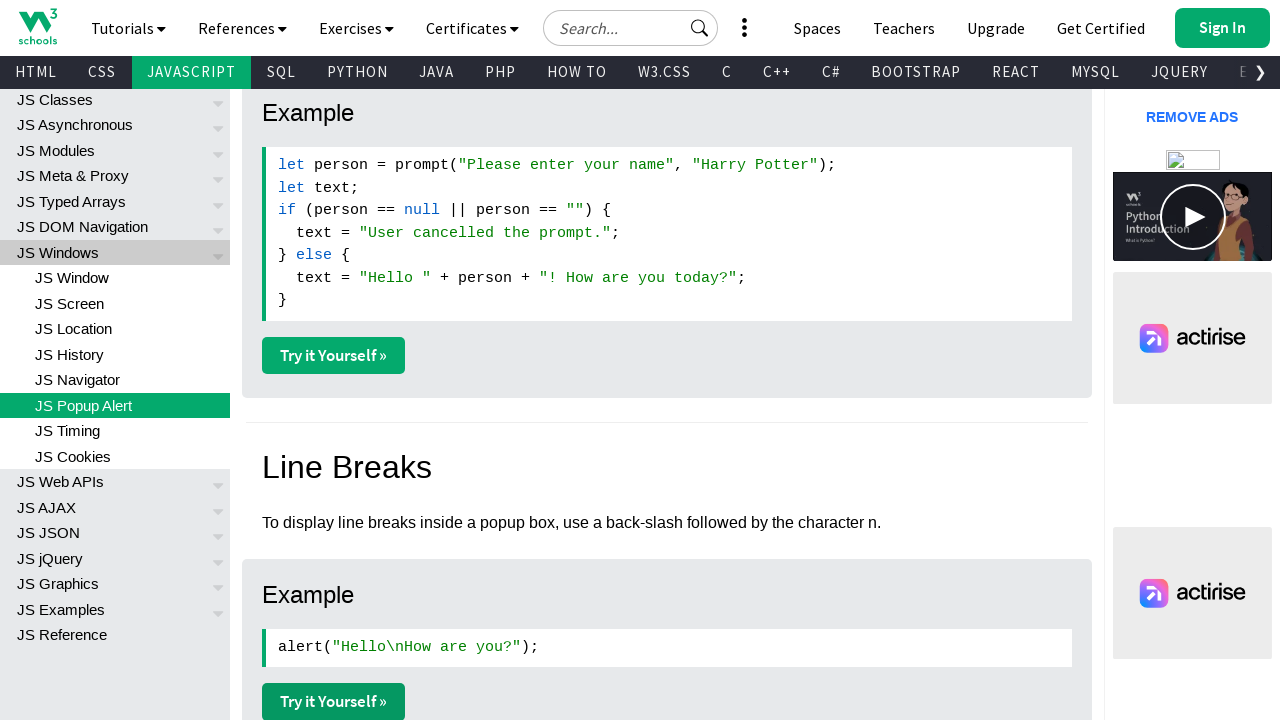

Brought tab 4 to front
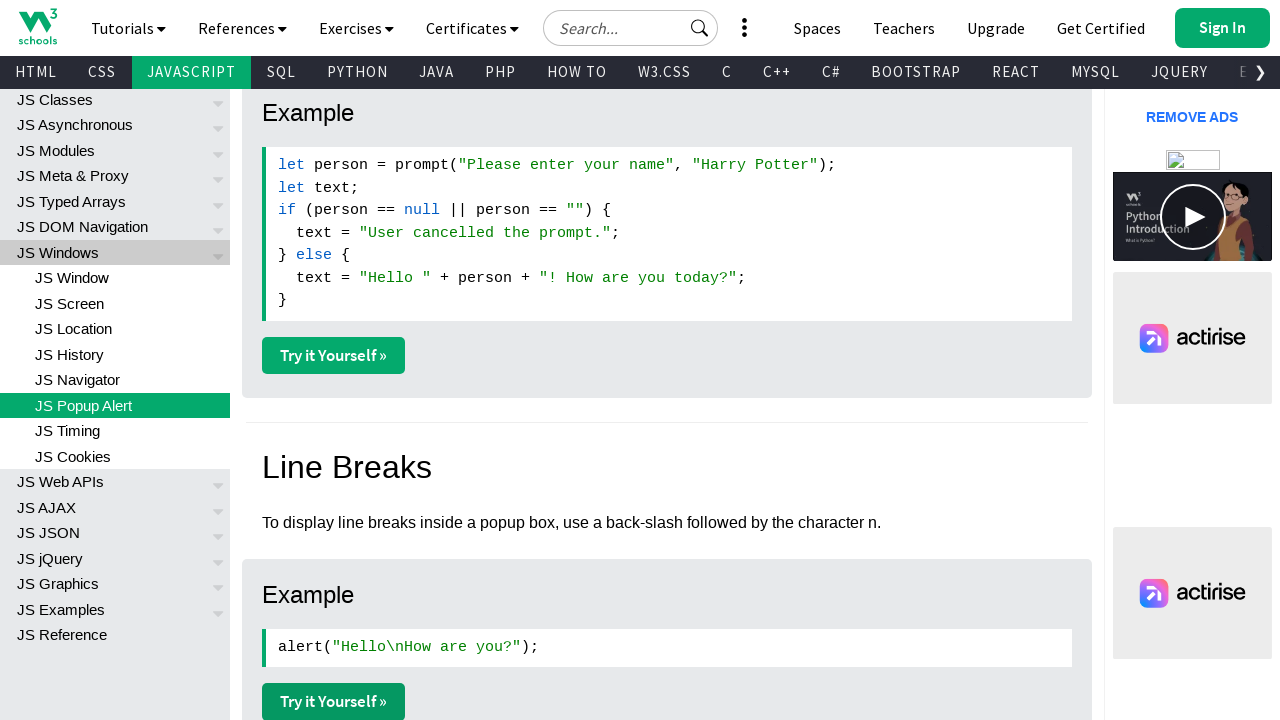

Tab 4 reached domcontentloaded state
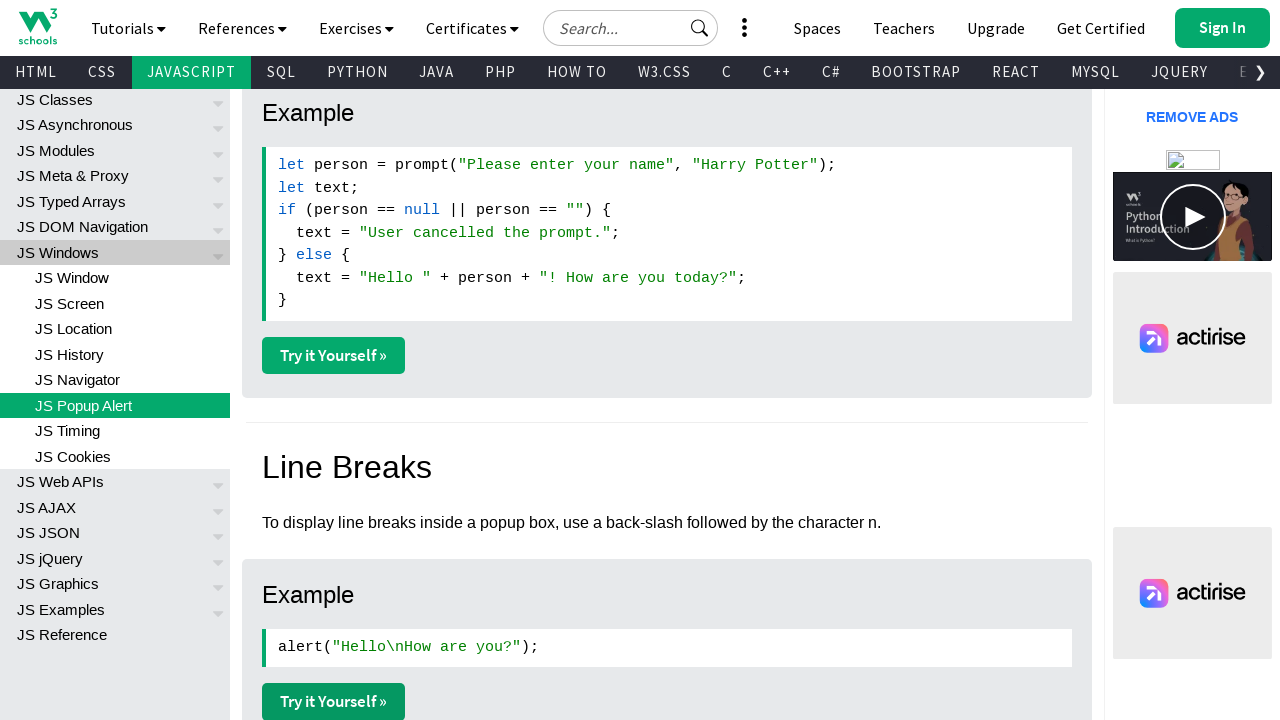

Brought tab 5 to front
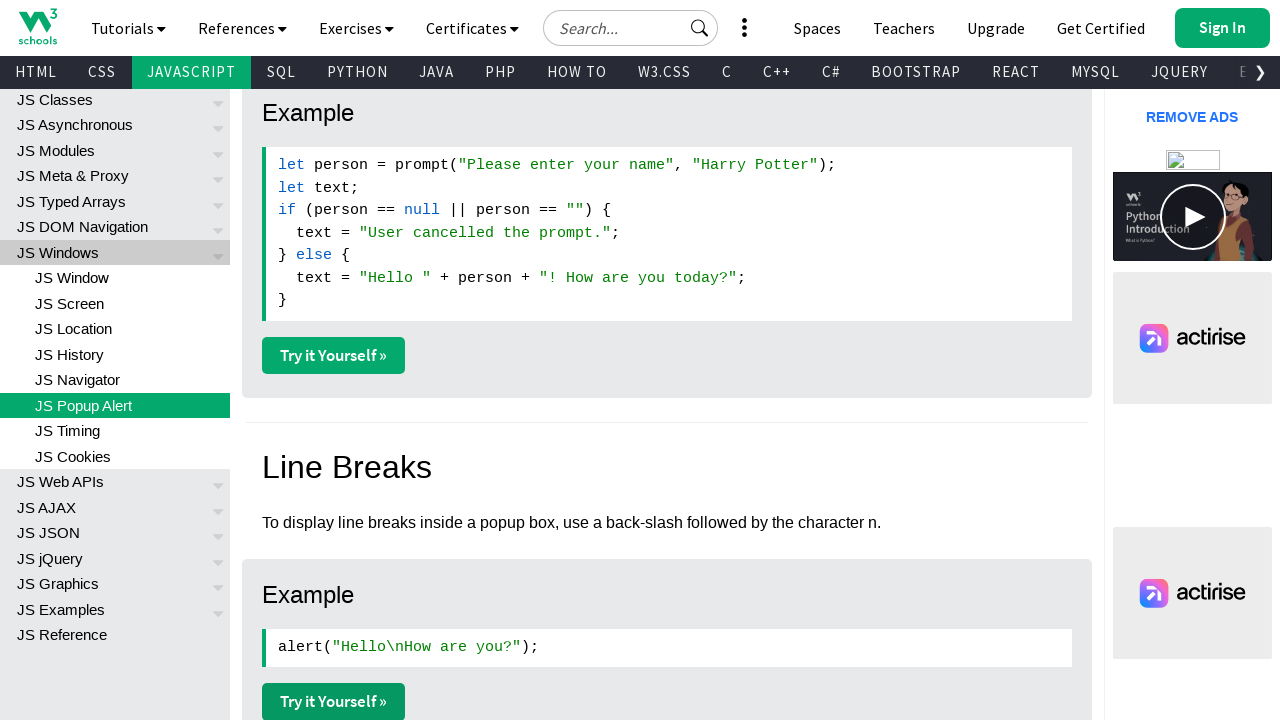

Tab 5 reached domcontentloaded state
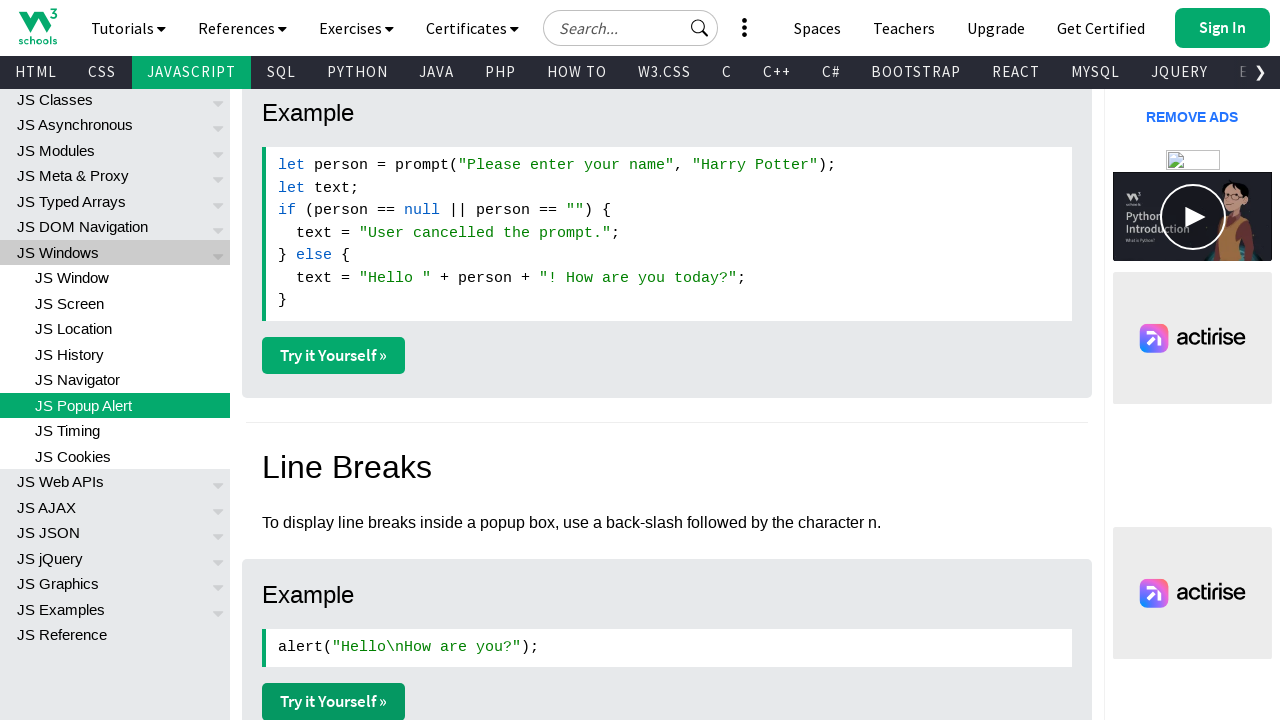

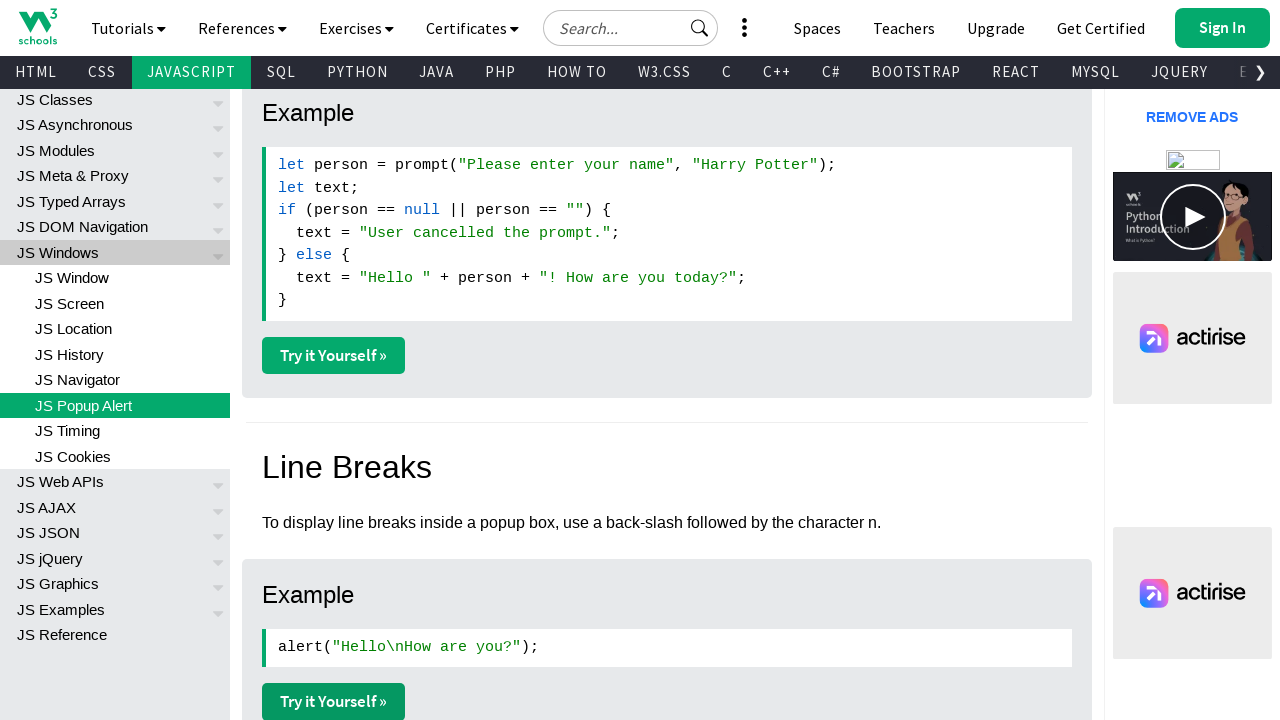